Tests un-marking items as complete by checking and then unchecking a todo item

Starting URL: https://demo.playwright.dev/todomvc

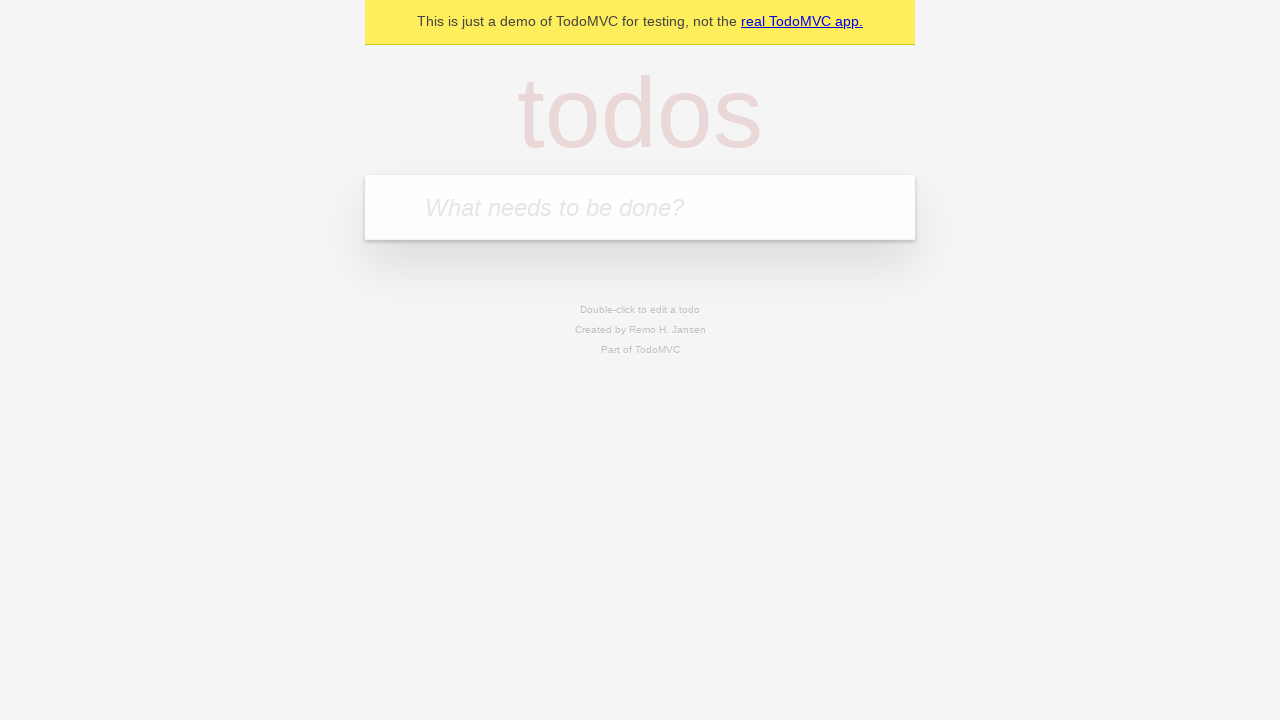

Located the 'What needs to be done?' input field
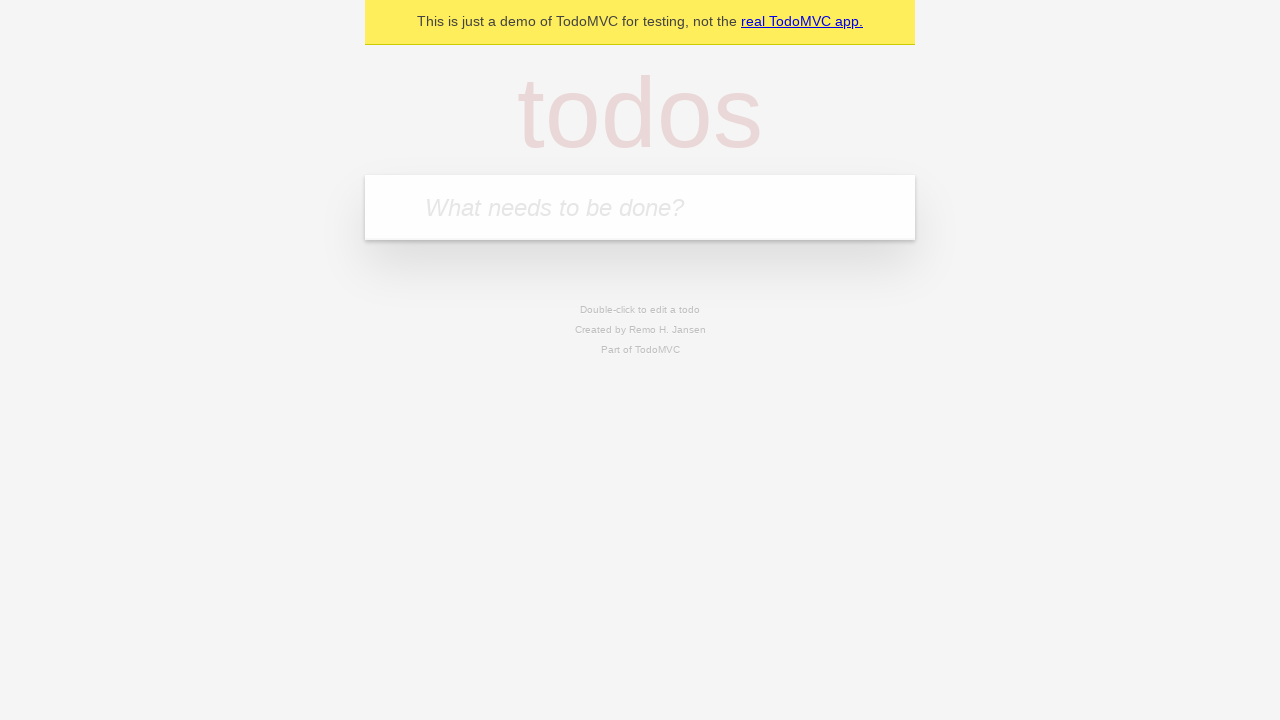

Filled todo input with 'buy some cheese' on internal:attr=[placeholder="What needs to be done?"i]
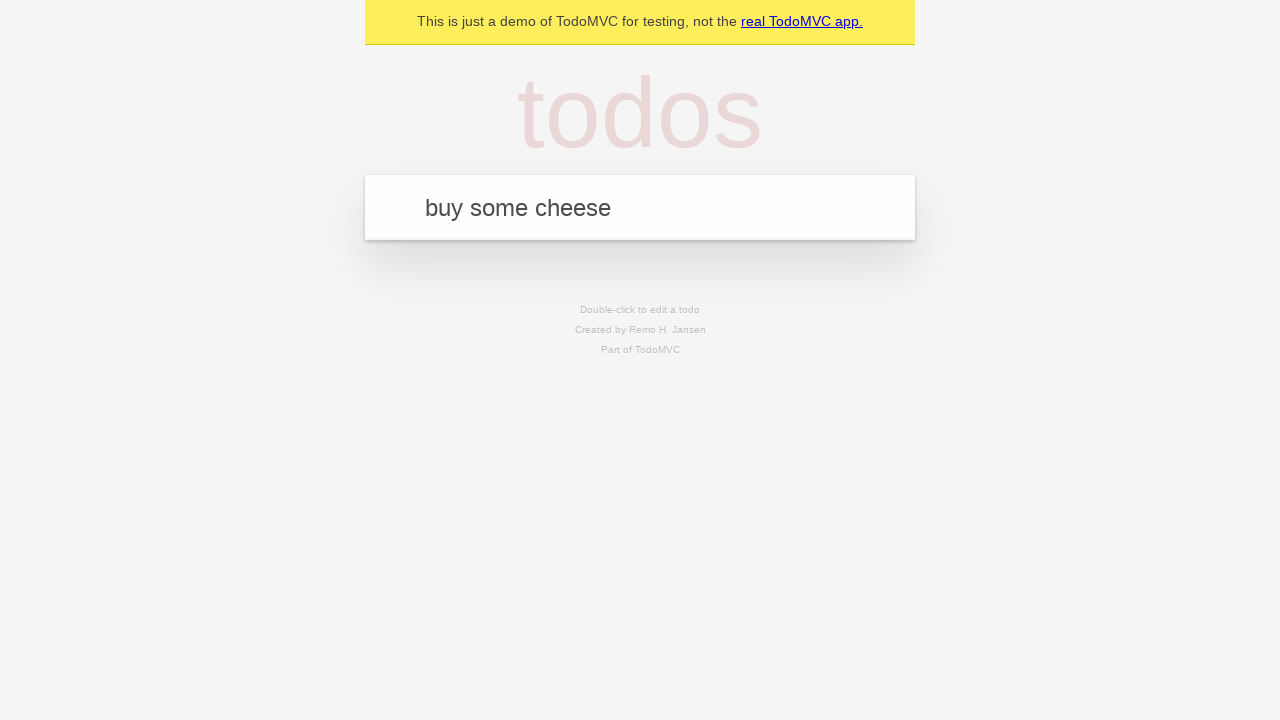

Pressed Enter to add 'buy some cheese' to the todo list on internal:attr=[placeholder="What needs to be done?"i]
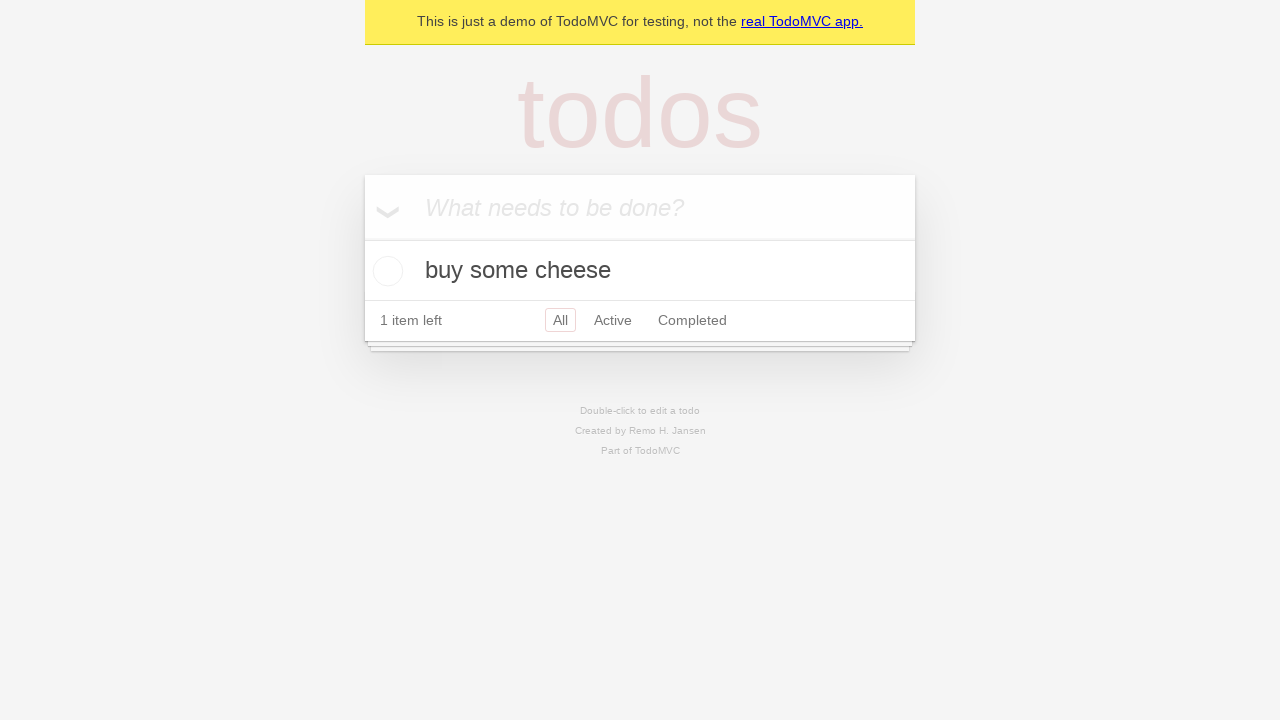

Filled todo input with 'feed the cat' on internal:attr=[placeholder="What needs to be done?"i]
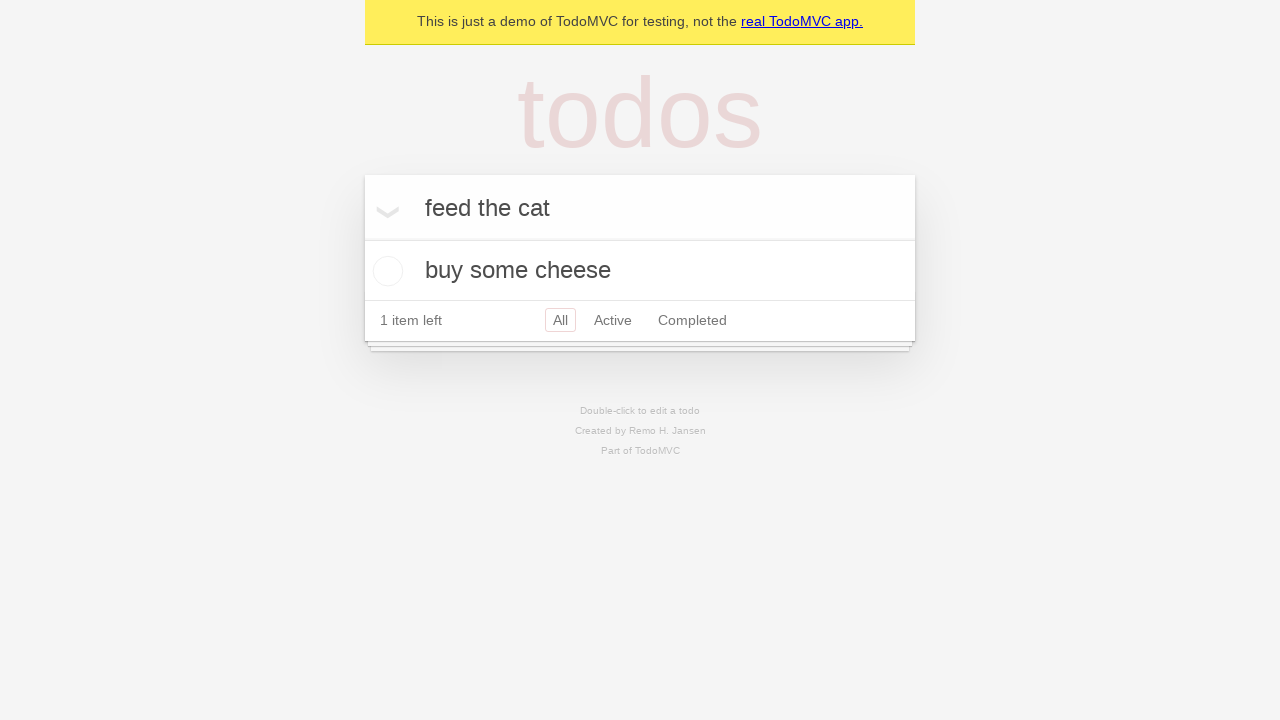

Pressed Enter to add 'feed the cat' to the todo list on internal:attr=[placeholder="What needs to be done?"i]
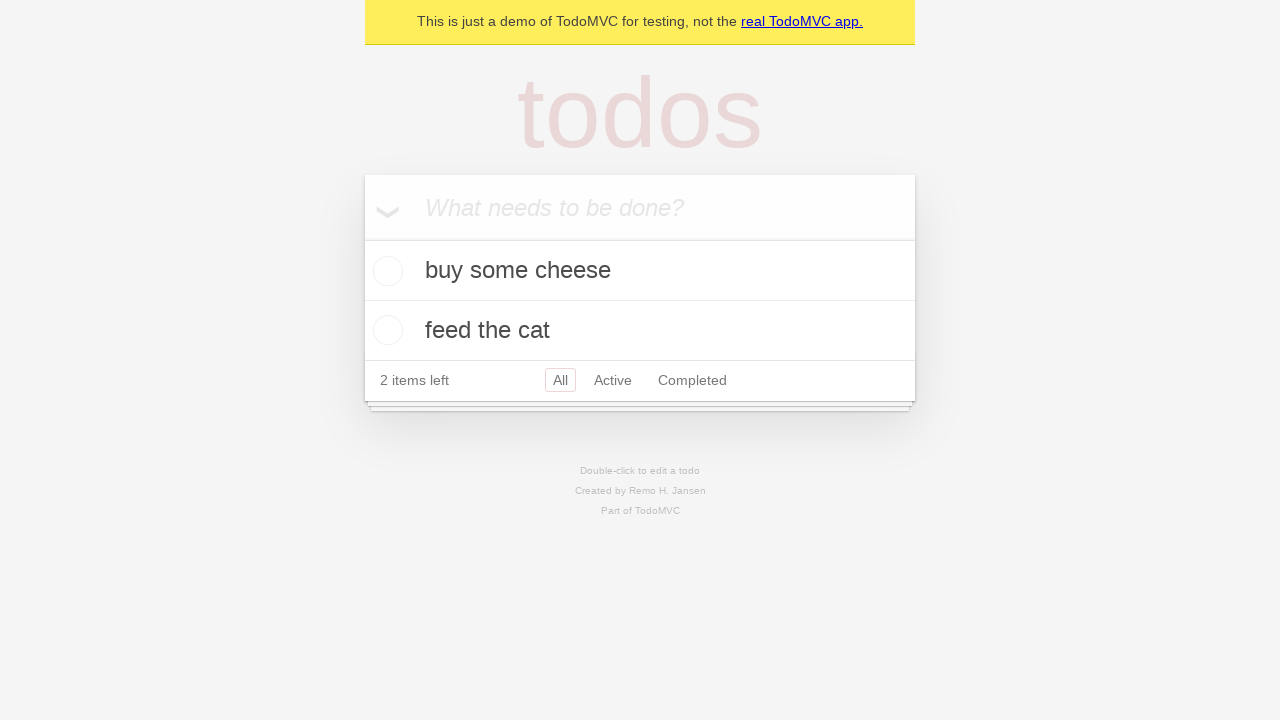

Waited for both todo items to be loaded in the DOM
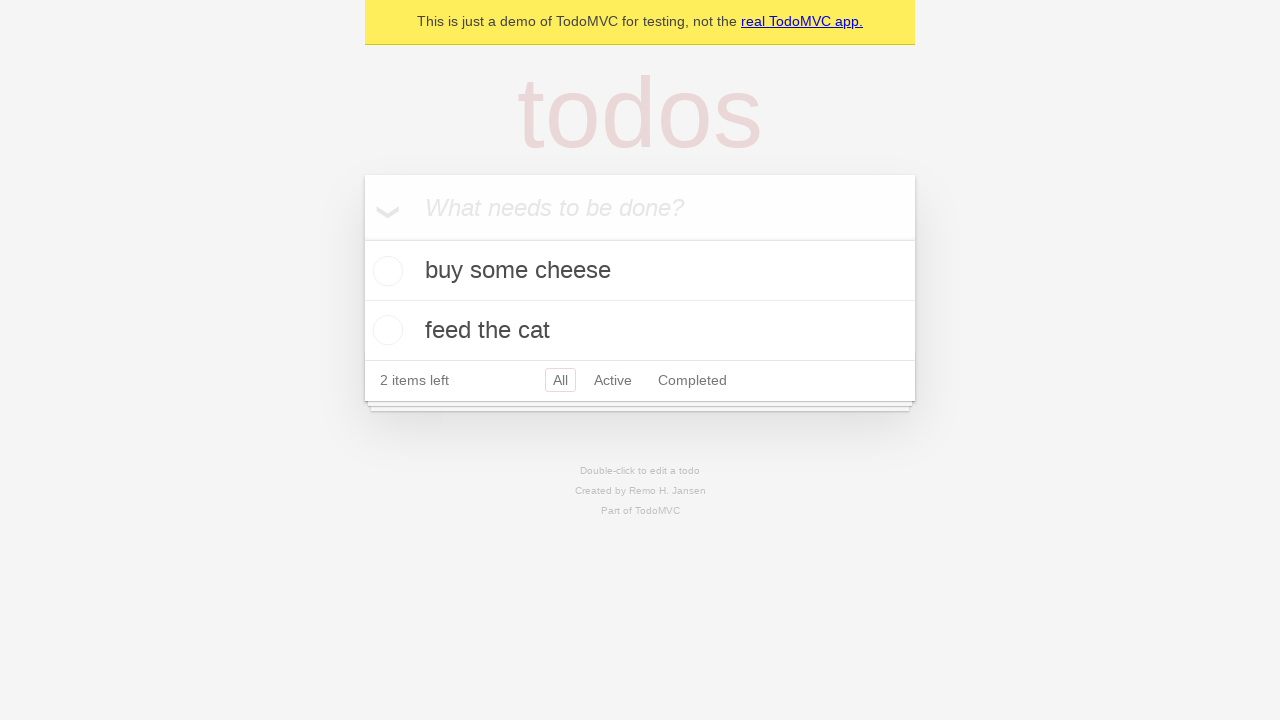

Located the first todo item
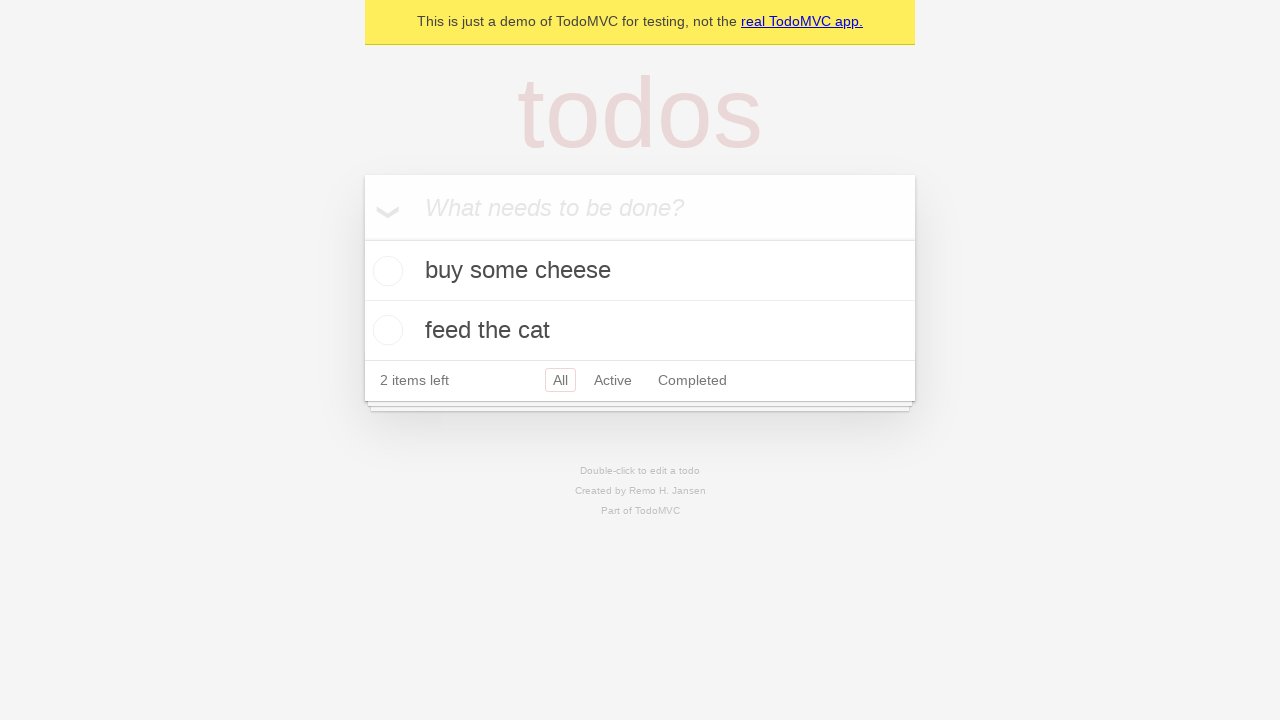

Located the checkbox for the first todo item
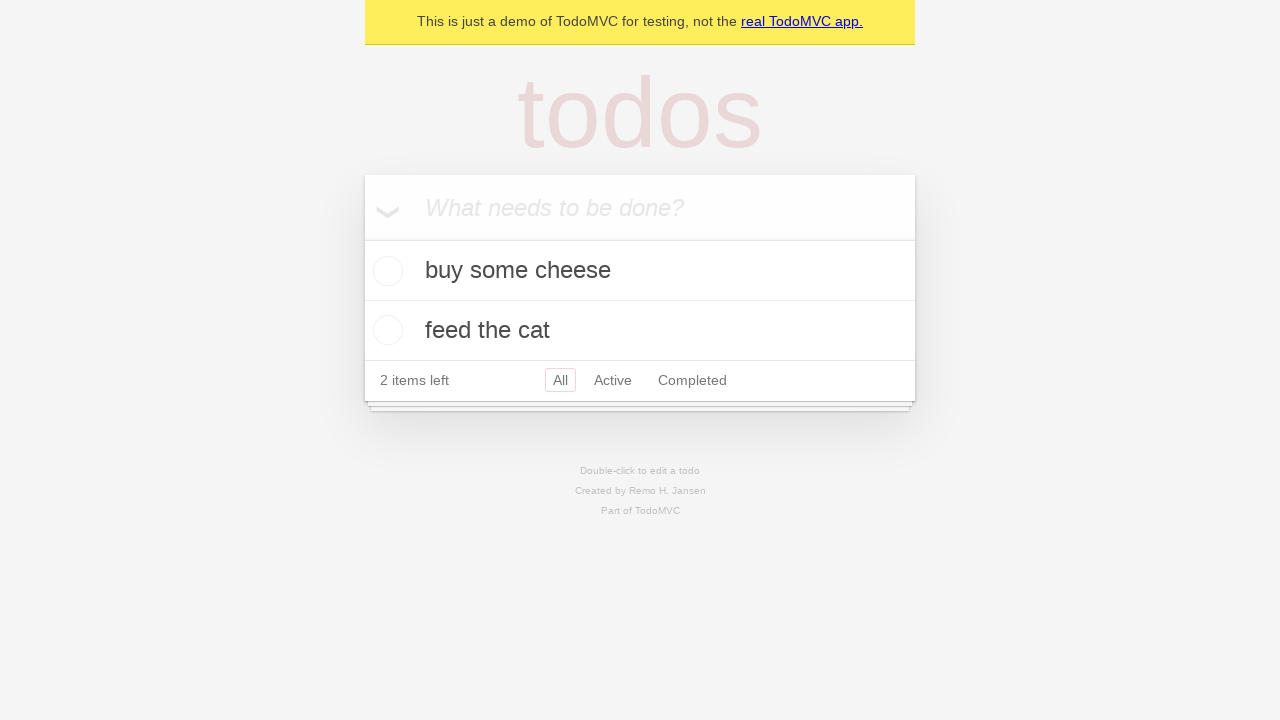

Checked the first todo item to mark it as complete at (385, 271) on internal:testid=[data-testid="todo-item"s] >> nth=0 >> internal:role=checkbox
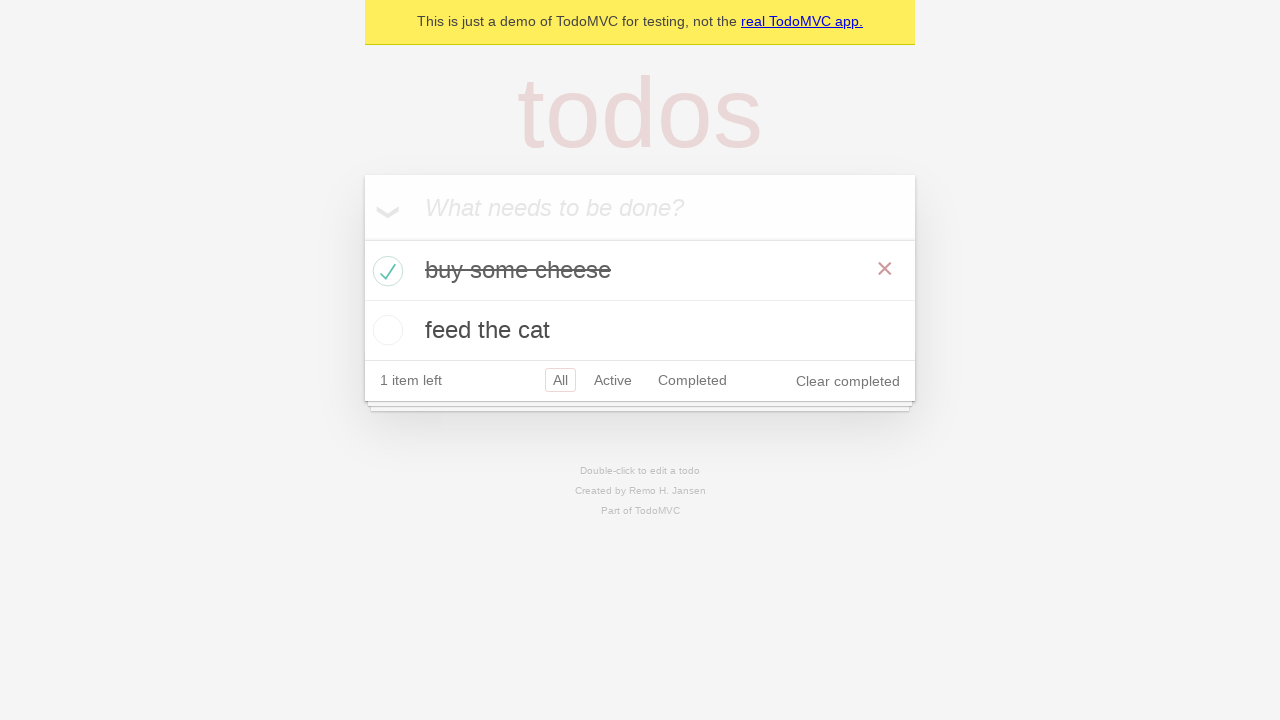

Unchecked the first todo item to mark it as incomplete at (385, 271) on internal:testid=[data-testid="todo-item"s] >> nth=0 >> internal:role=checkbox
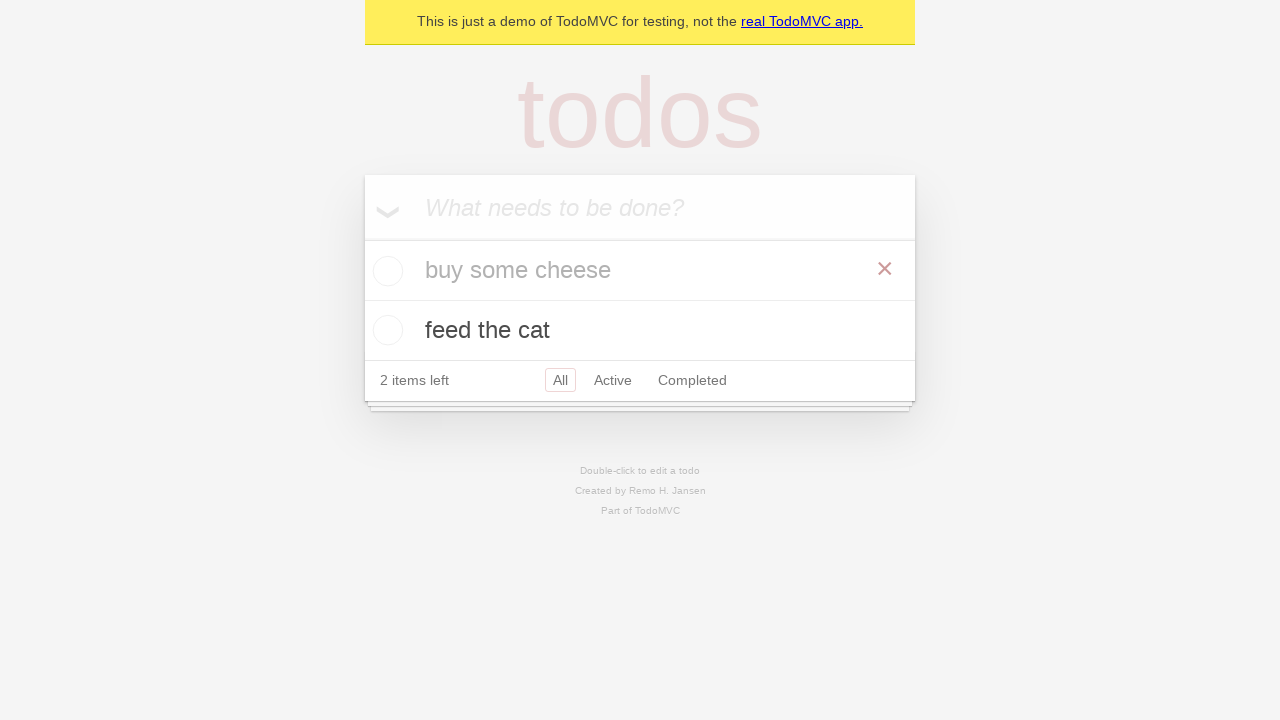

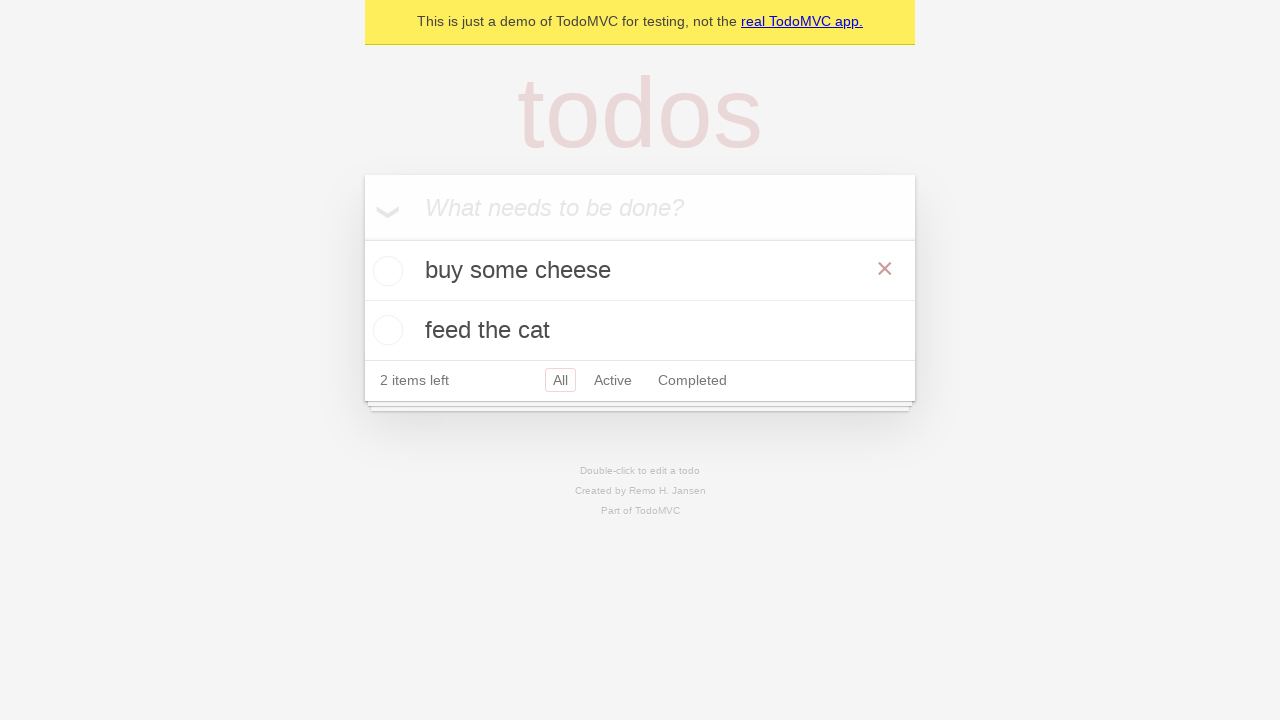